Navigates to the Salesforce Australia homepage and ensures the page loads successfully

Starting URL: https://www.salesforce.com/au/

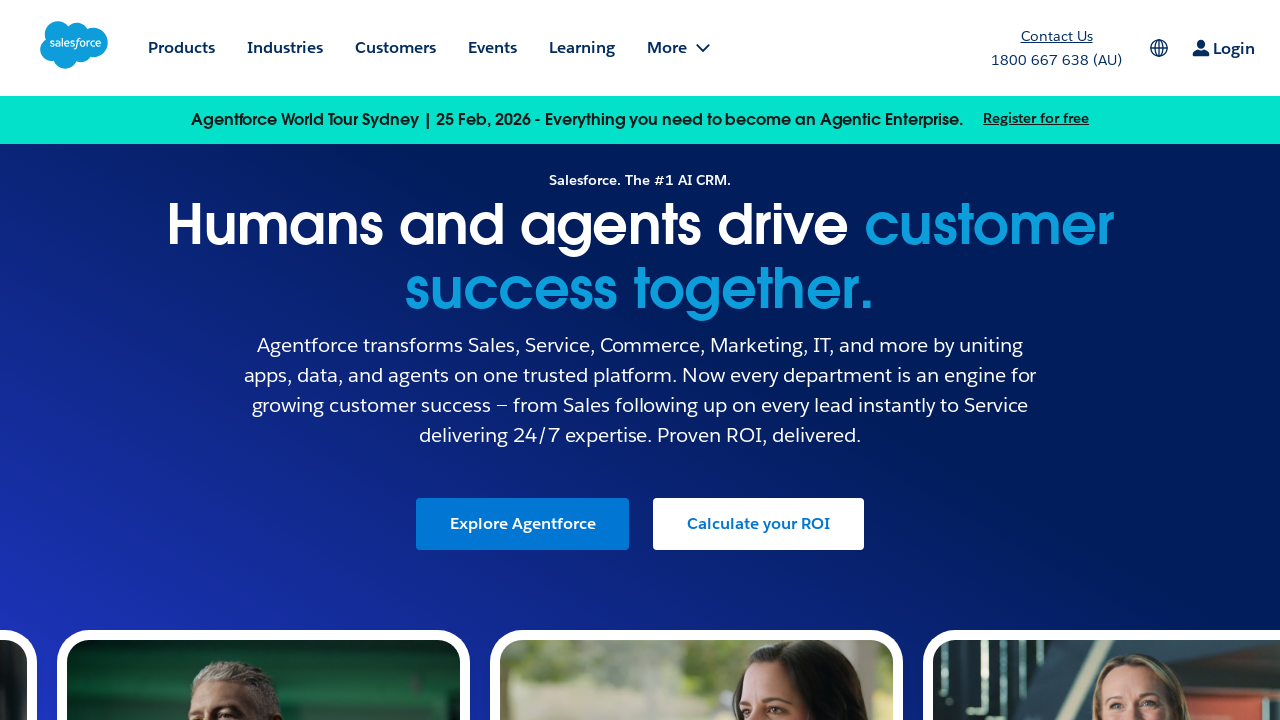

Waited for page to reach networkidle state
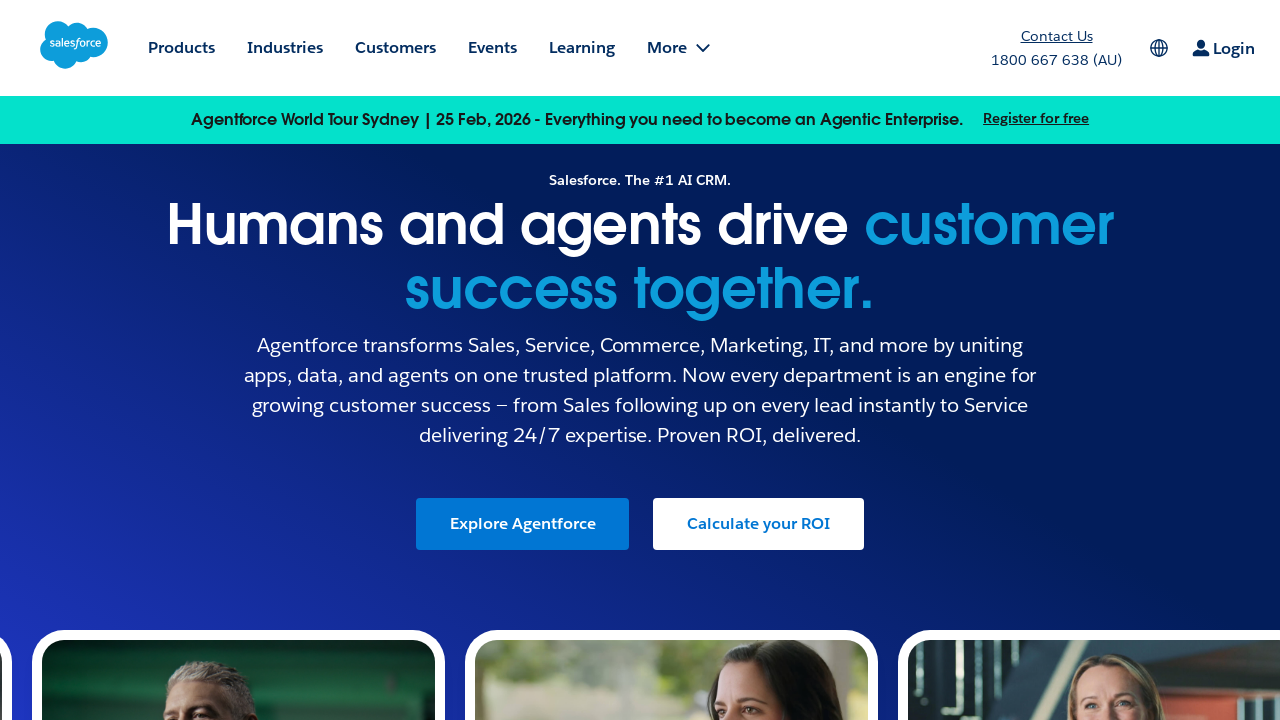

Verified body element is visible - Salesforce Australia homepage loaded successfully
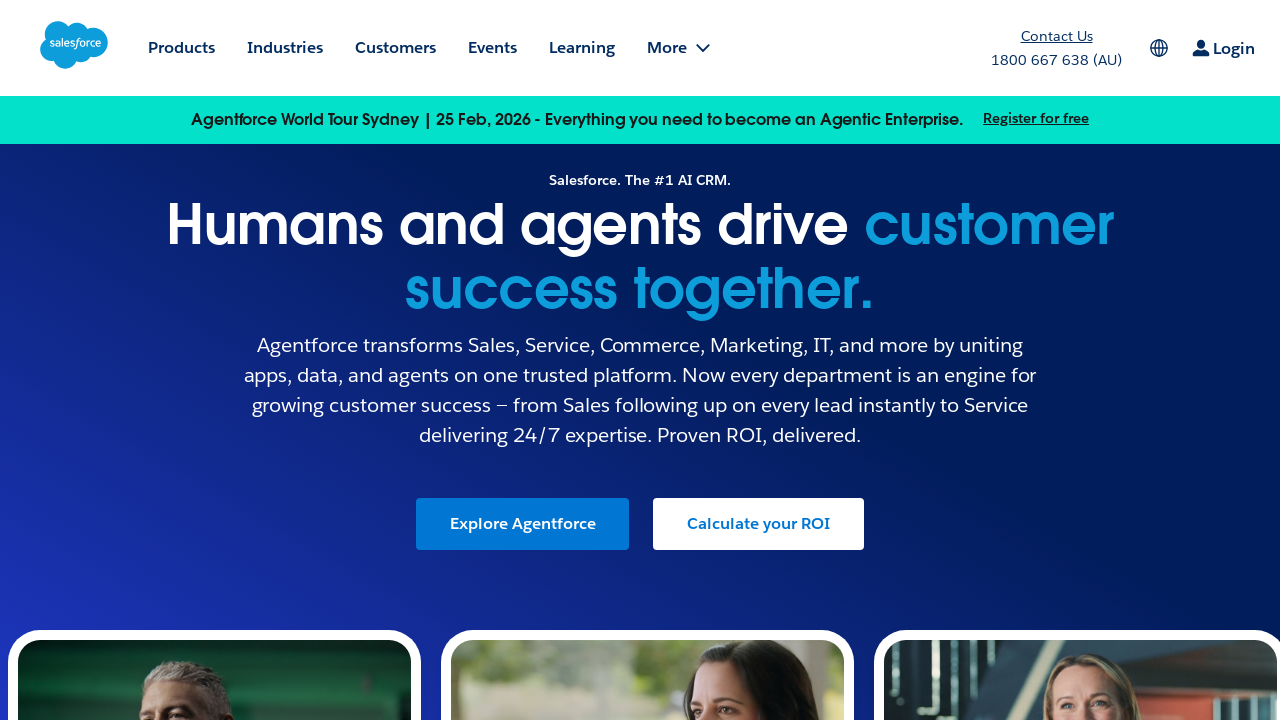

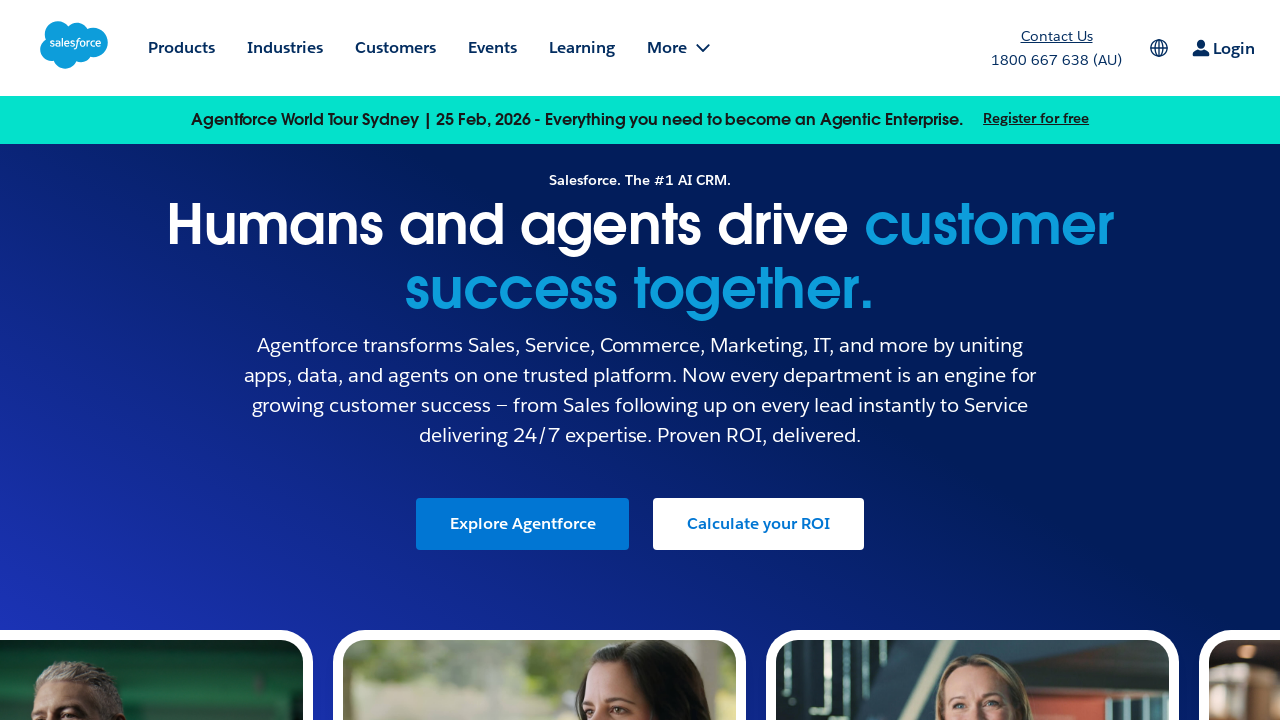